Tests dropdown selection functionality by selecting different options using various methods

Starting URL: http://www.globalsqa.com/demo-site/select-dropdown-menu/

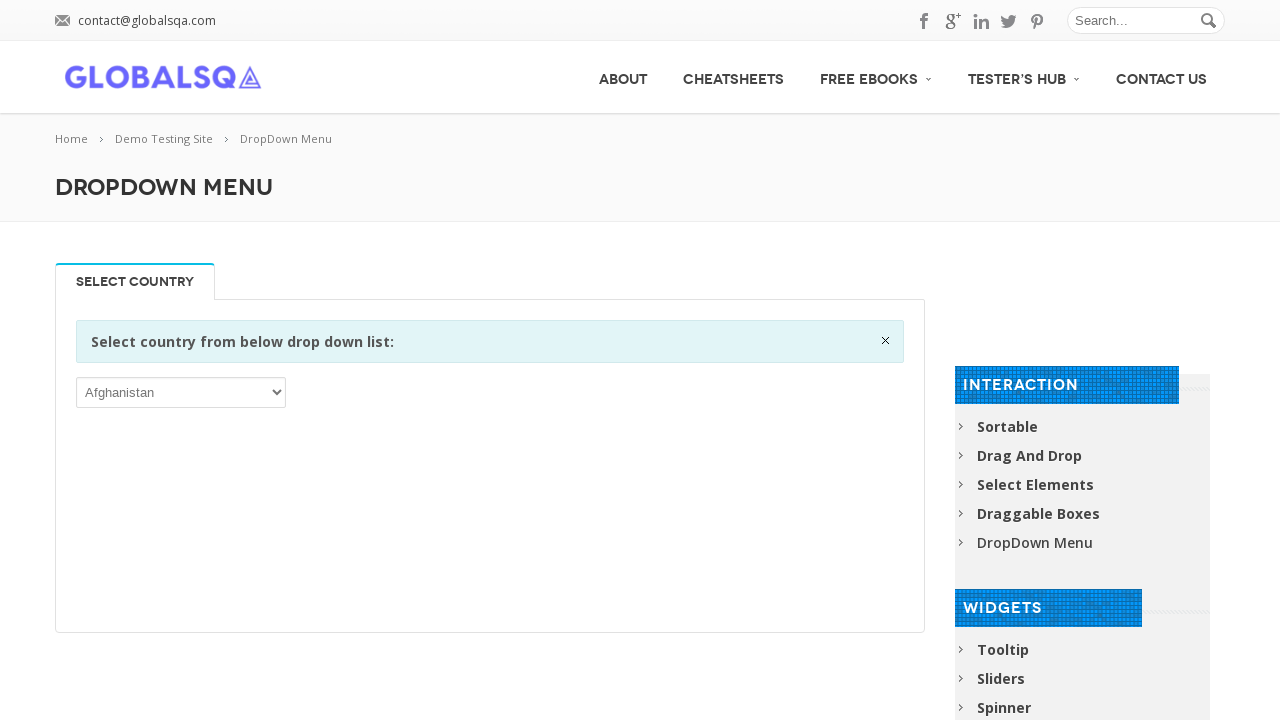

Selected 'Ukraine' from dropdown by visible text on div[rel-title='Select Country'] select
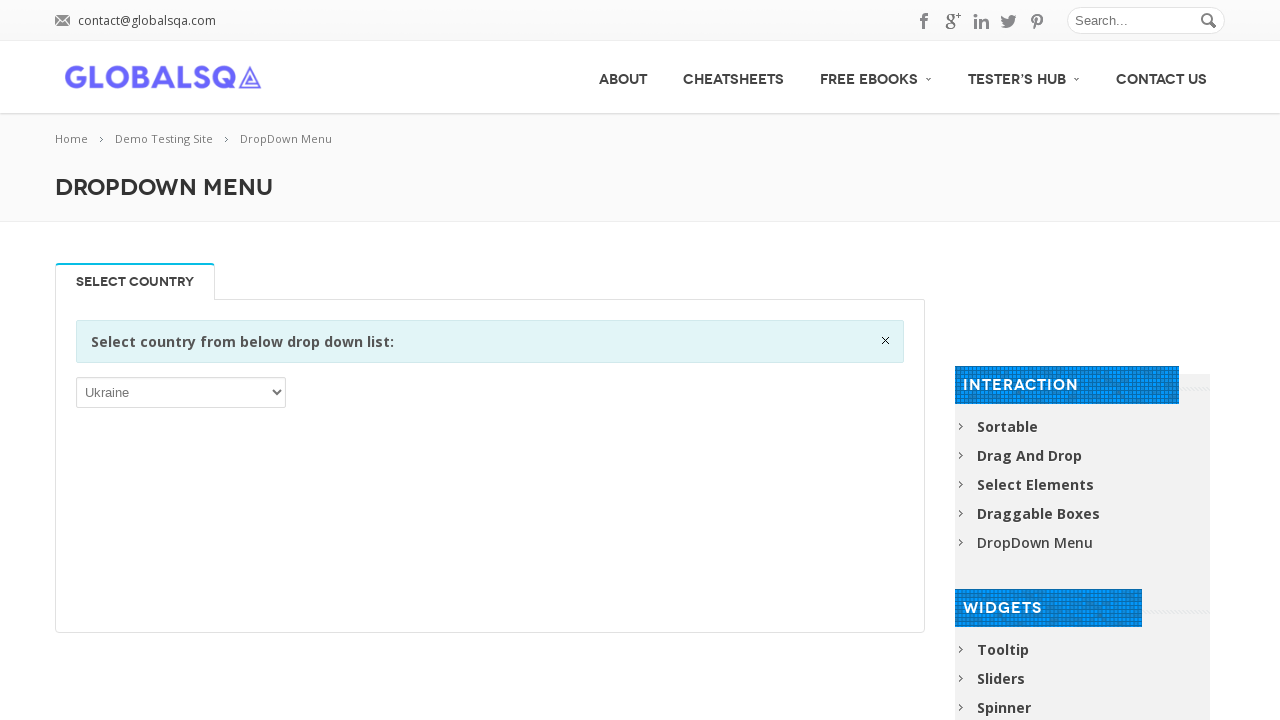

Selected dropdown option by index 1 (second element) on div[rel-title='Select Country'] select
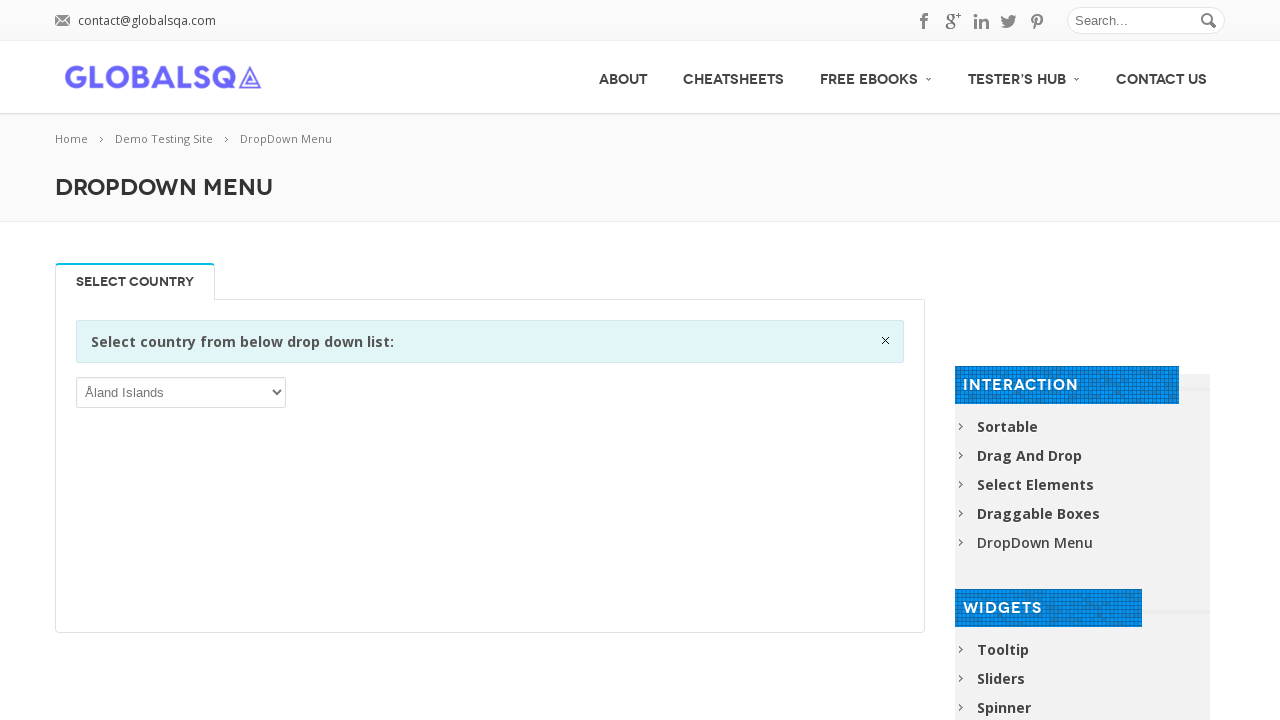

Selected dropdown option with value 'ALB' on div[rel-title='Select Country'] select
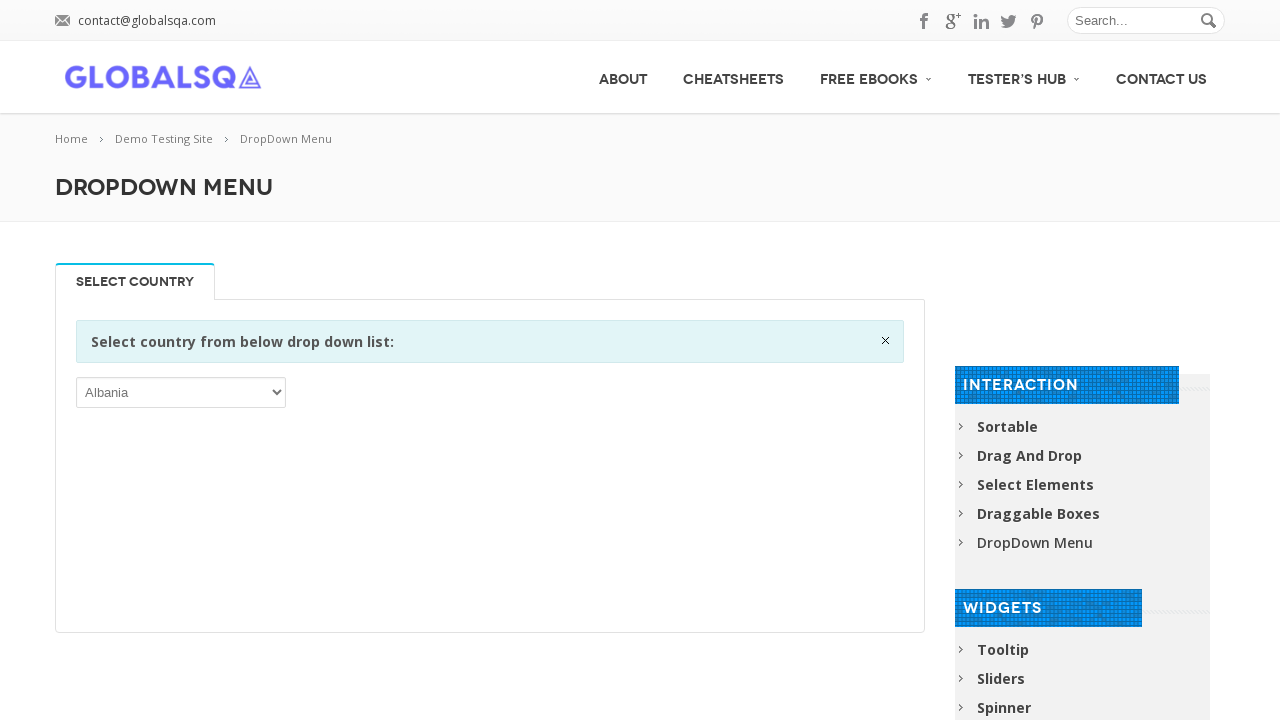

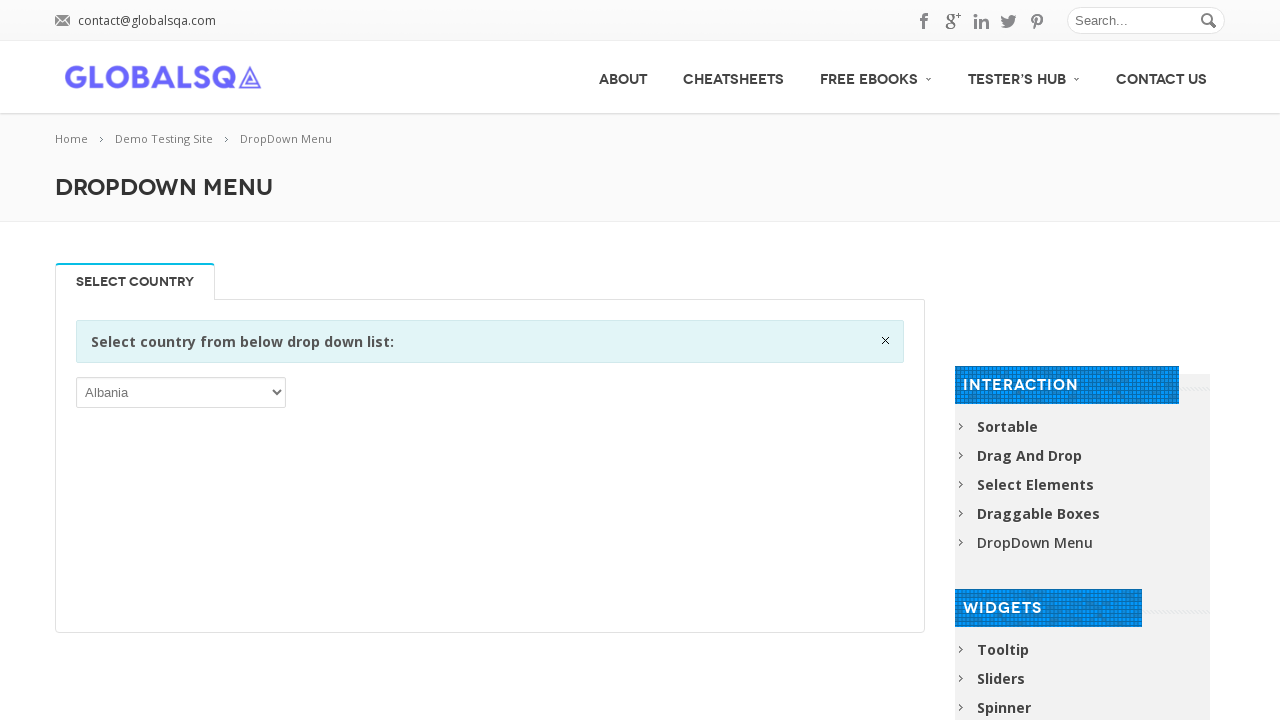